Tests dropdown handling by navigating to a contact sales page and selecting "Australia" from the country dropdown menu

Starting URL: https://www.orangehrm.com/contact-sales/

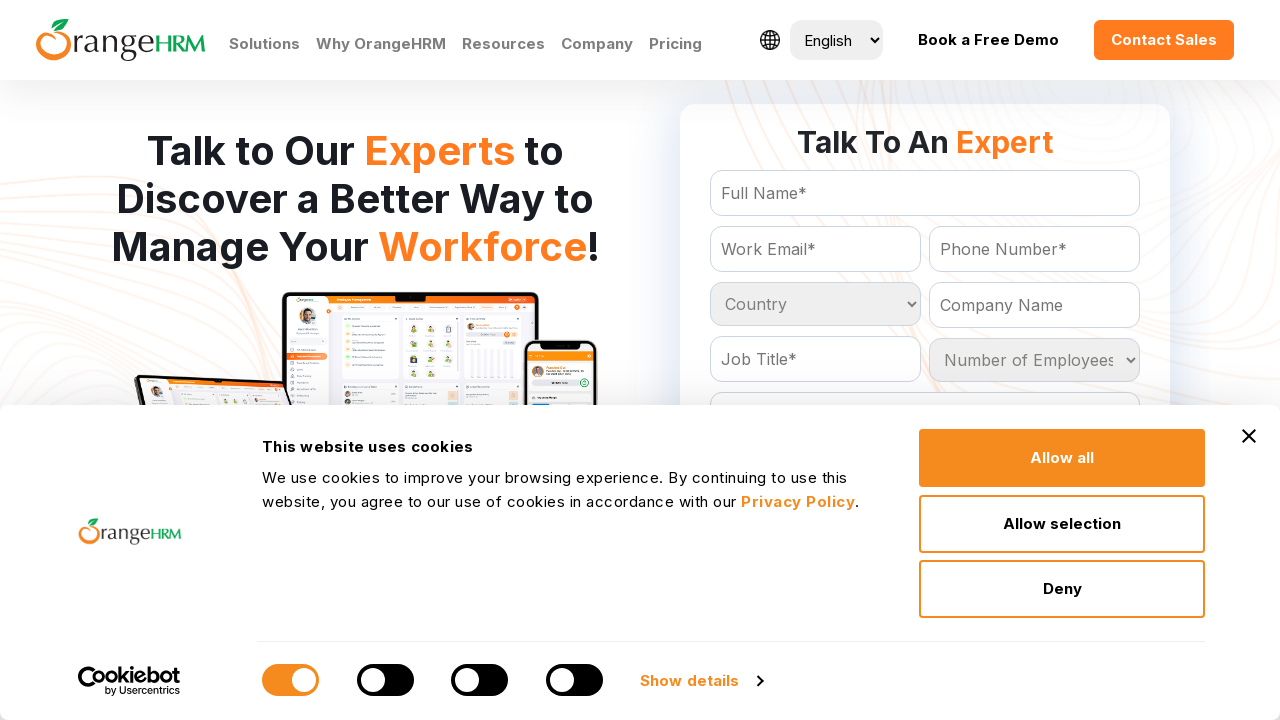

Waited for country dropdown to be visible
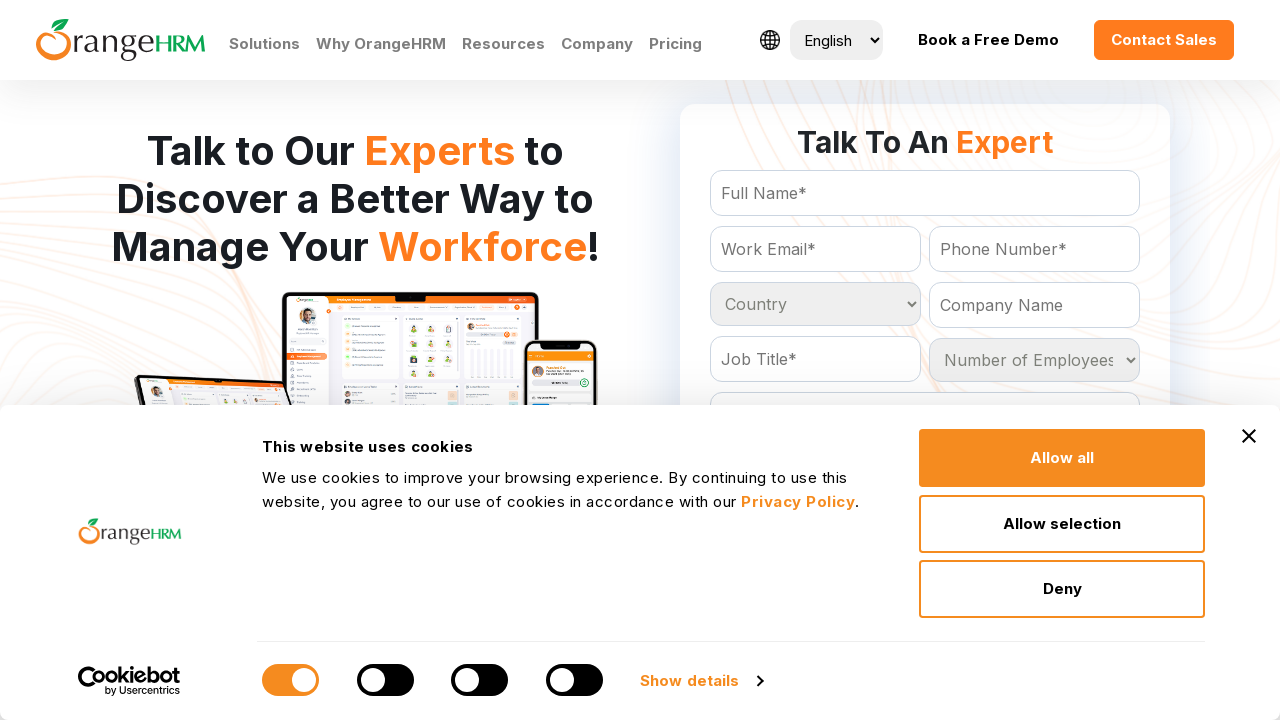

Selected 'Australia' from the country dropdown menu on select#Form_getForm_Country
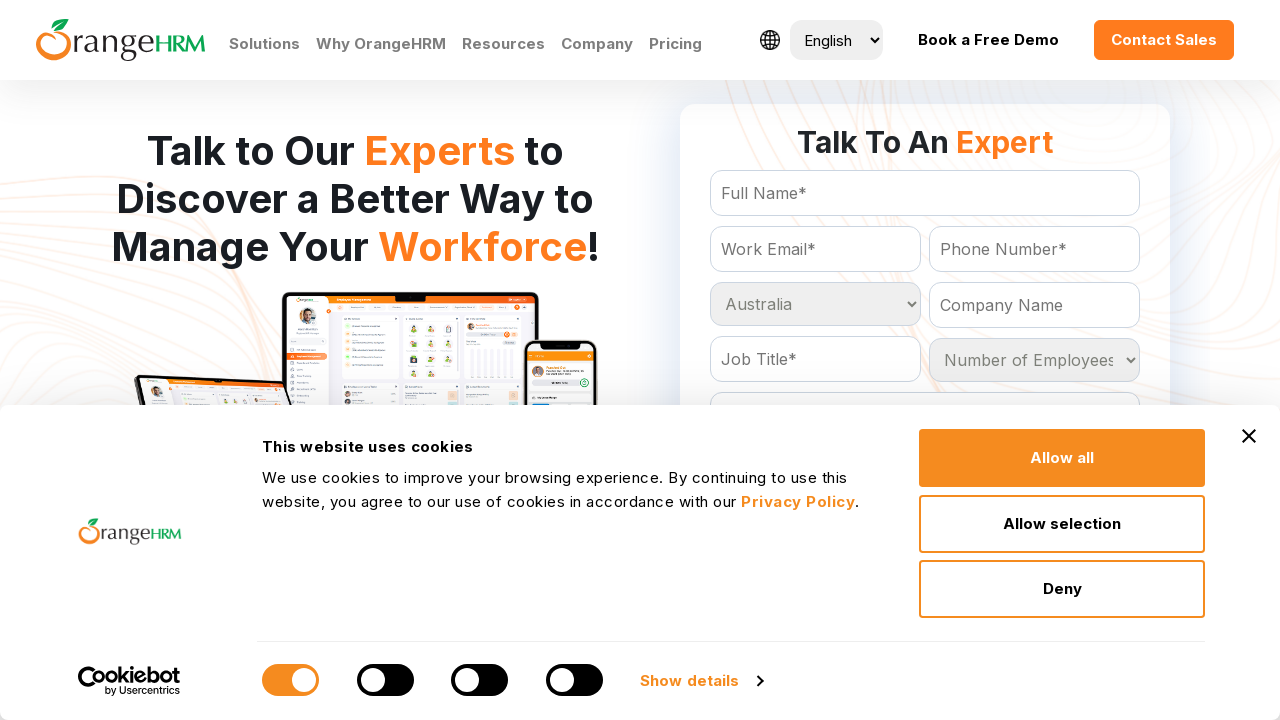

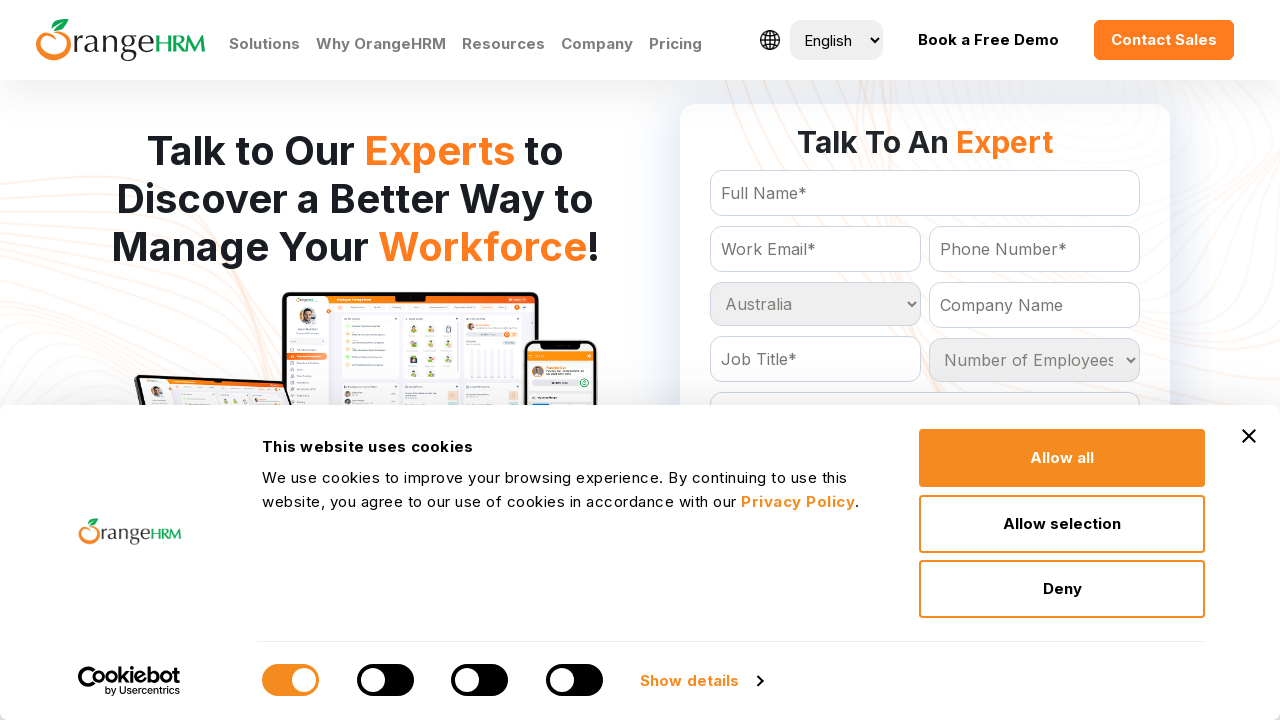